Tests navigation to Dynamic ID page and clicks a button with dynamic ID to verify element location works correctly

Starting URL: http://uitestingplayground.com/

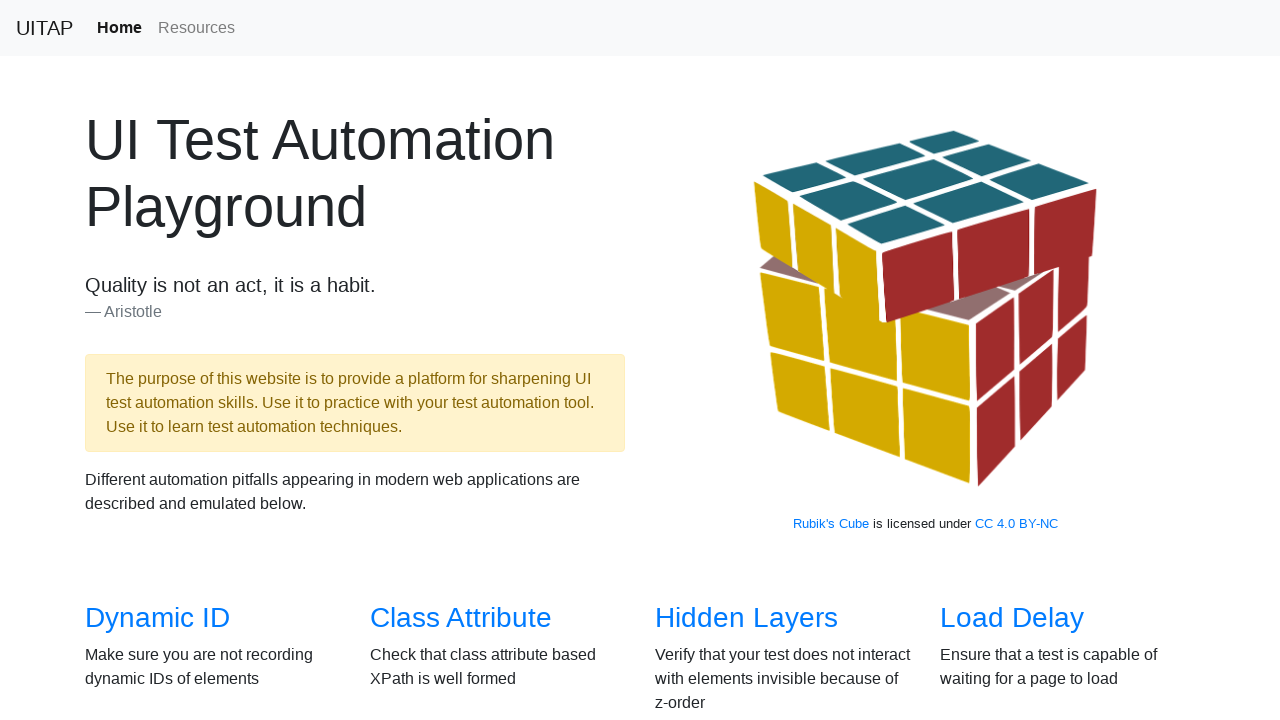

Clicked on Dynamic ID link at (158, 618) on internal:text="Dynamic ID"s
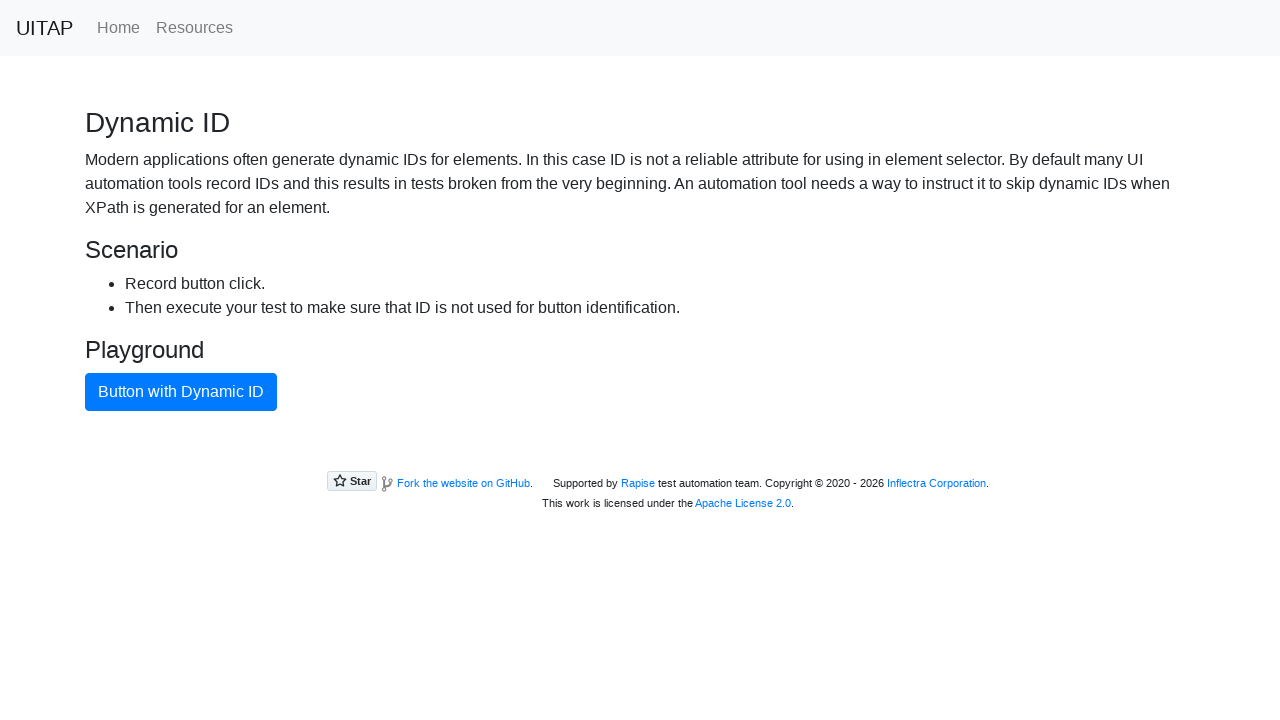

Clicked button with dynamic ID at (181, 392) on internal:role=button[name="Button with Dynamic ID"i]
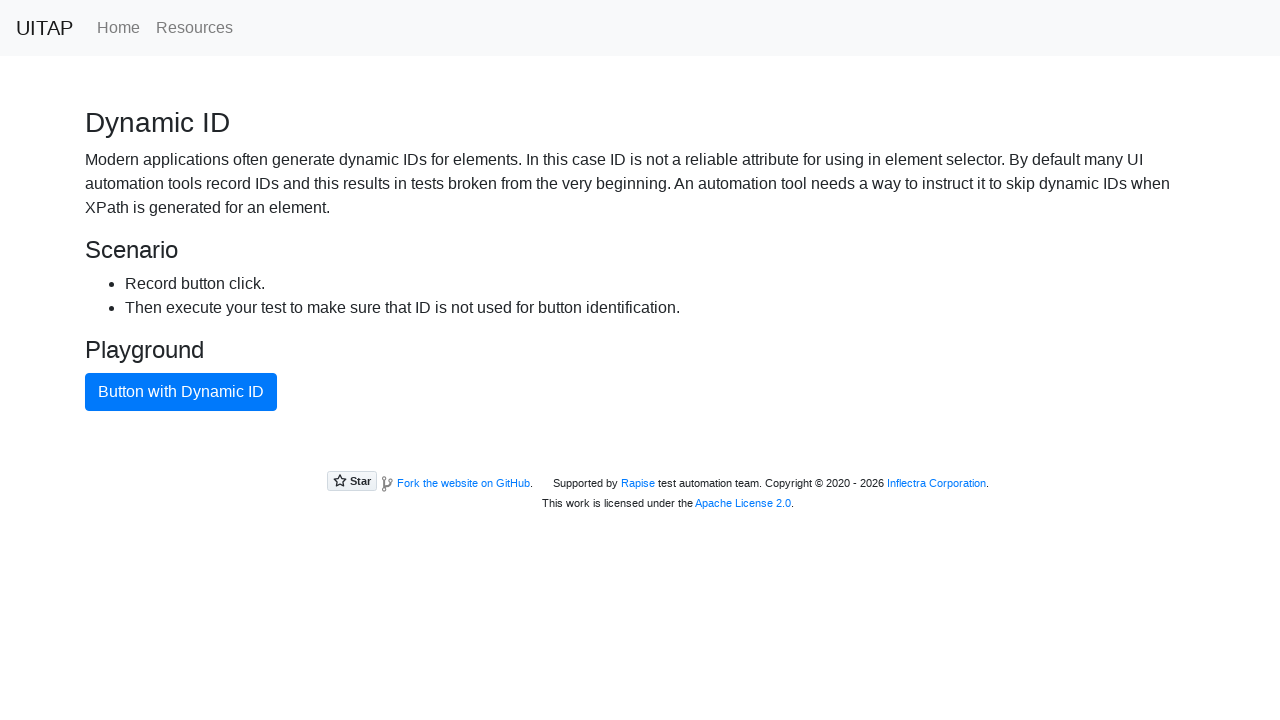

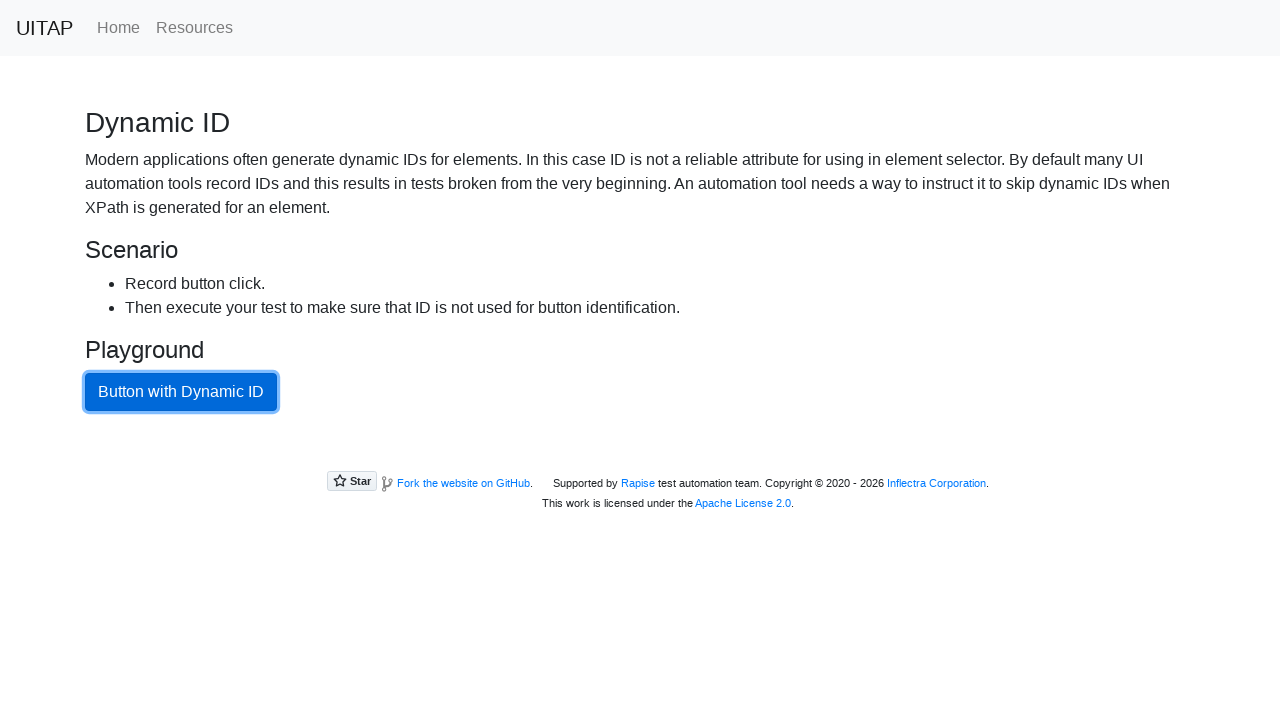